Tests handling a JavaScript alert dialog by clicking a button that triggers an alert and accepting it.

Starting URL: https://testautomationpractice.blogspot.com/

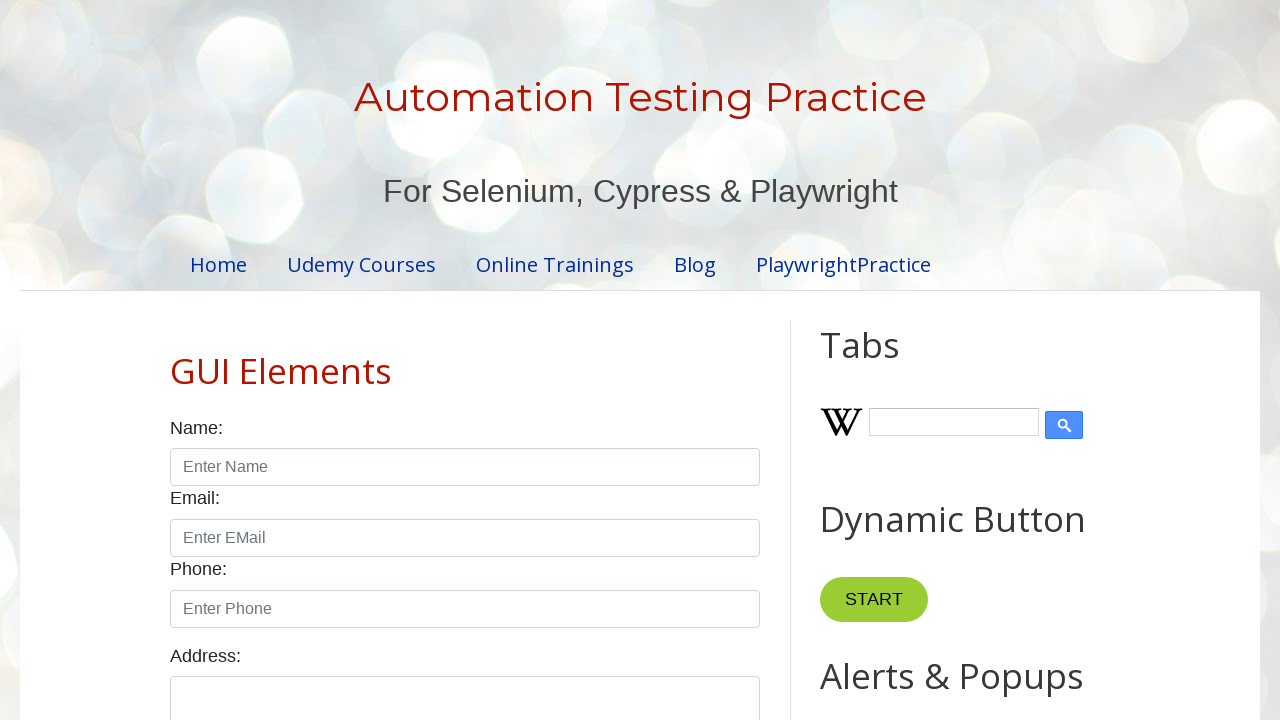

Set up dialog handler to accept alert dialogs
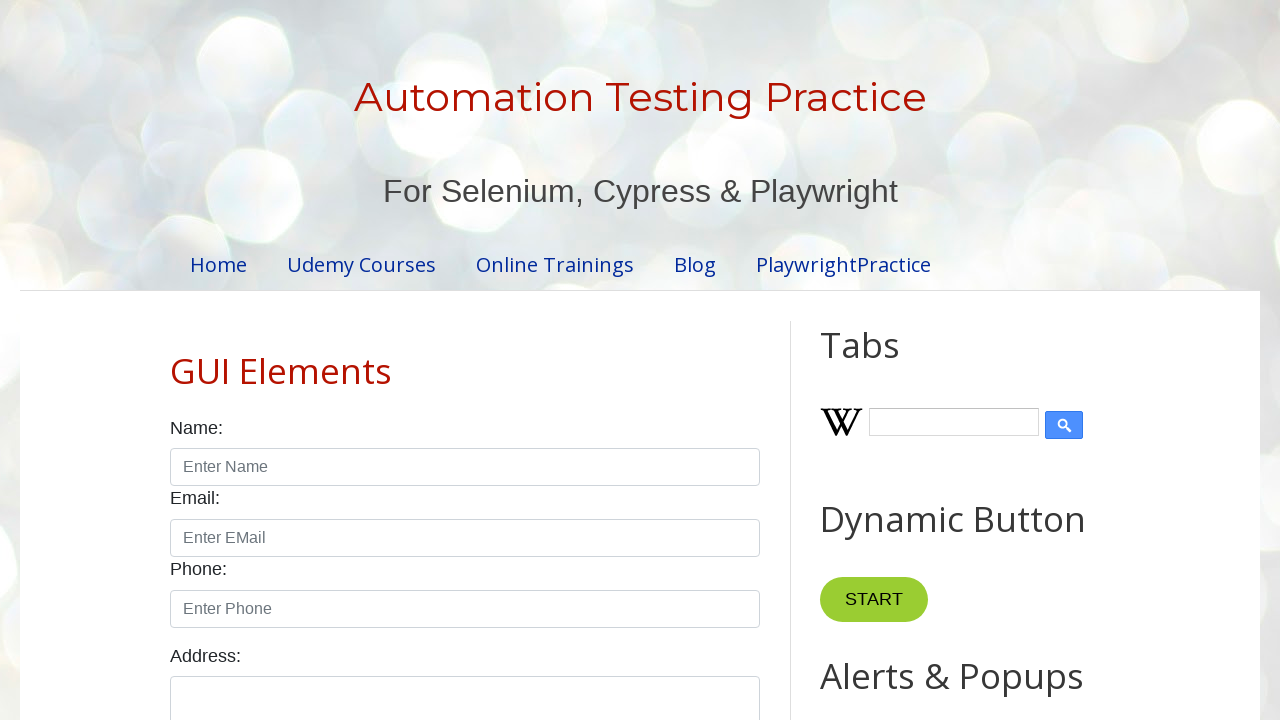

Clicked the alert button to trigger dialog at (888, 361) on #alertBtn
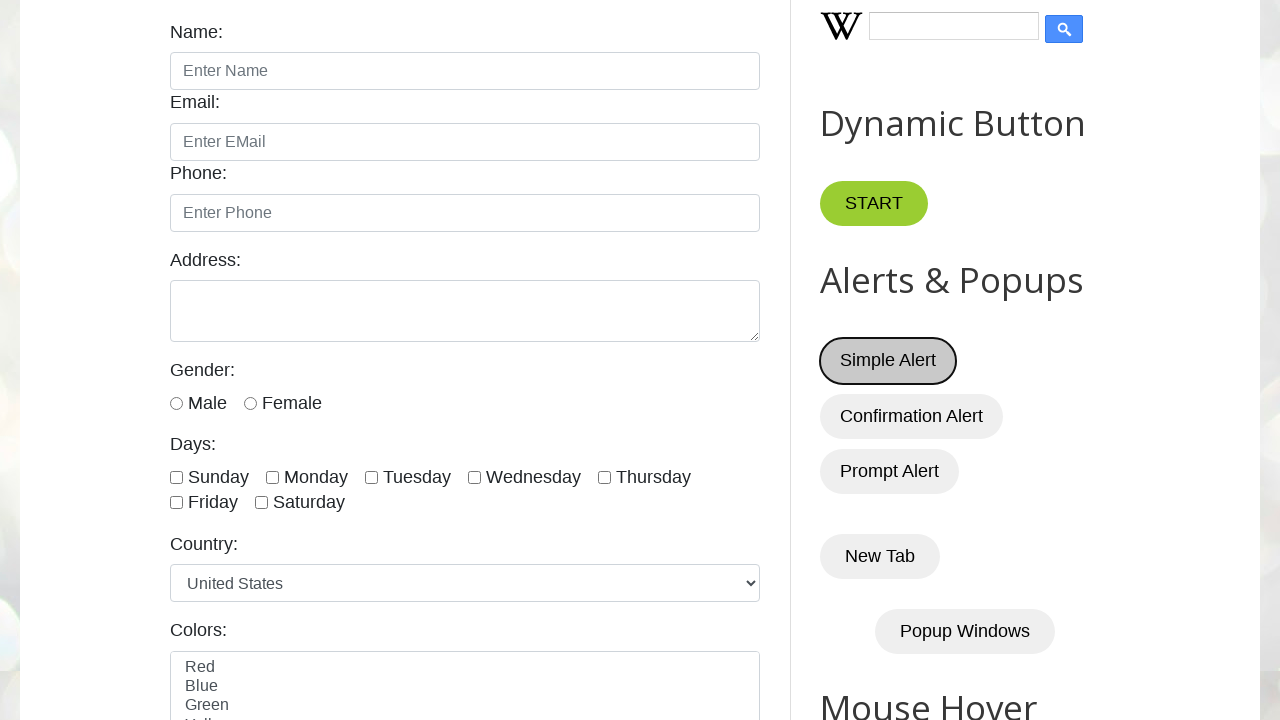

Waited 500ms for dialog to be handled
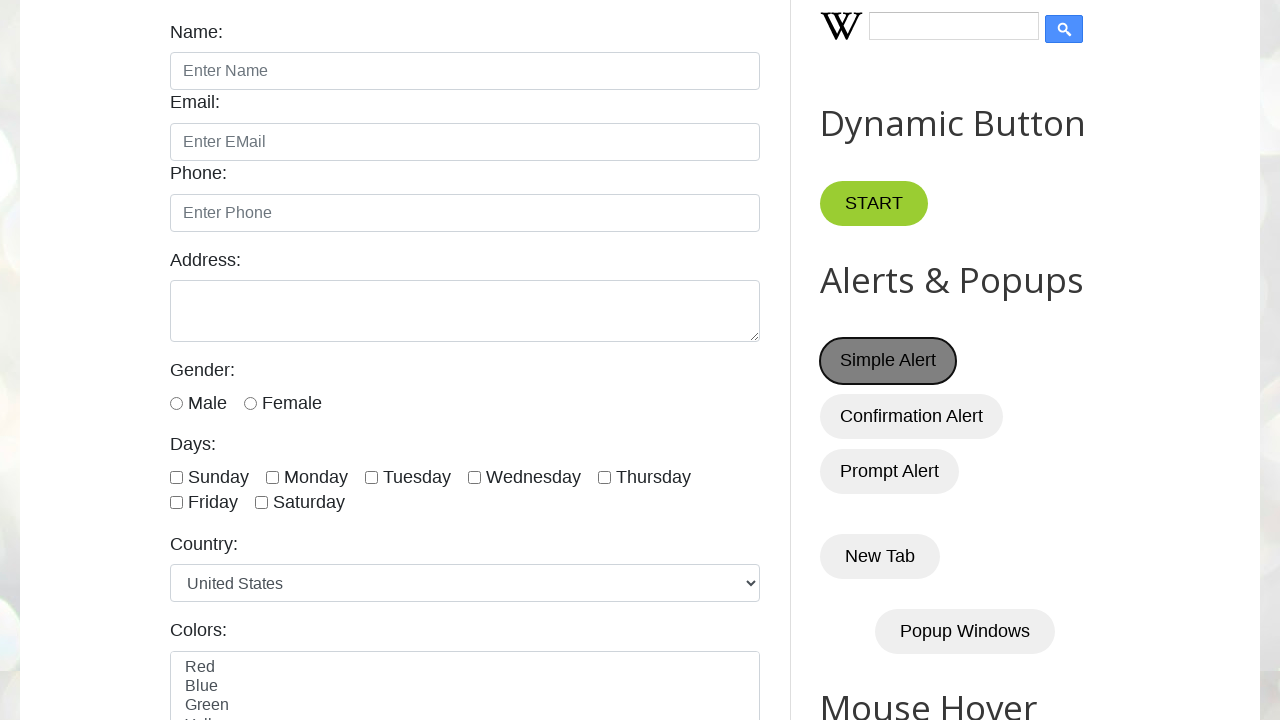

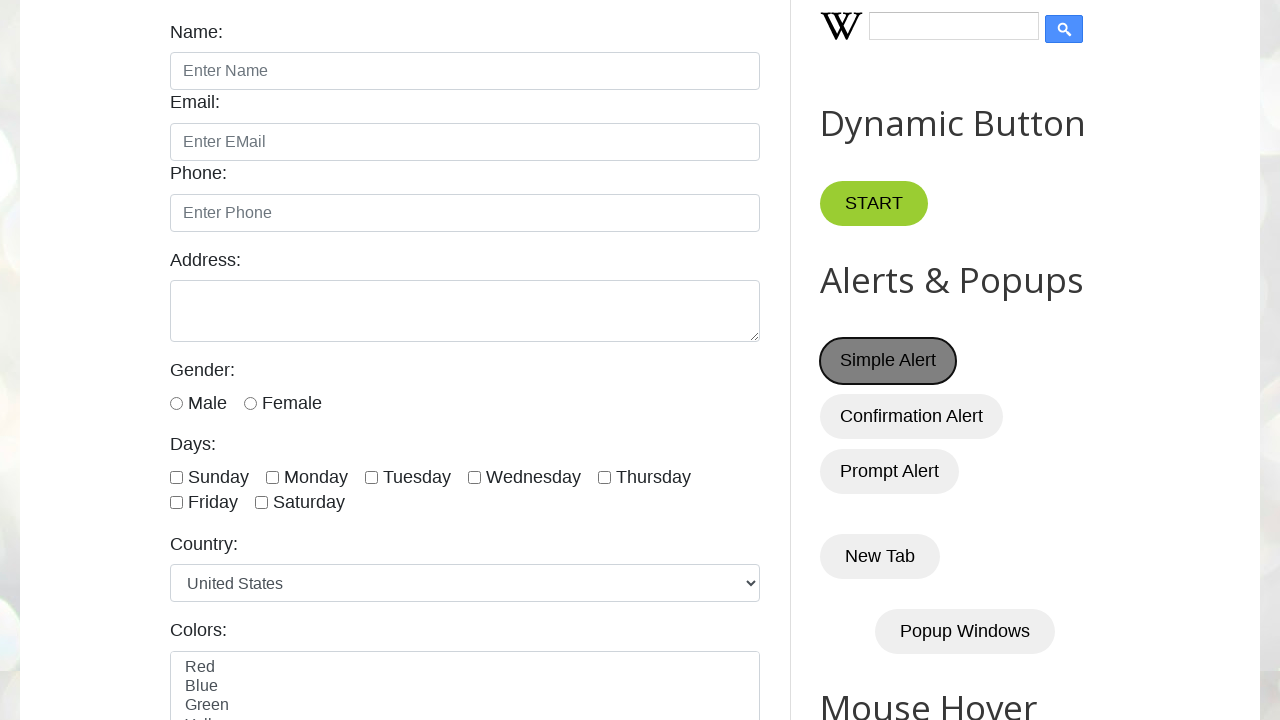